Tests different mouse click actions on buttons including single click, double click, and right click using action chains

Starting URL: https://demoqa.com/buttons

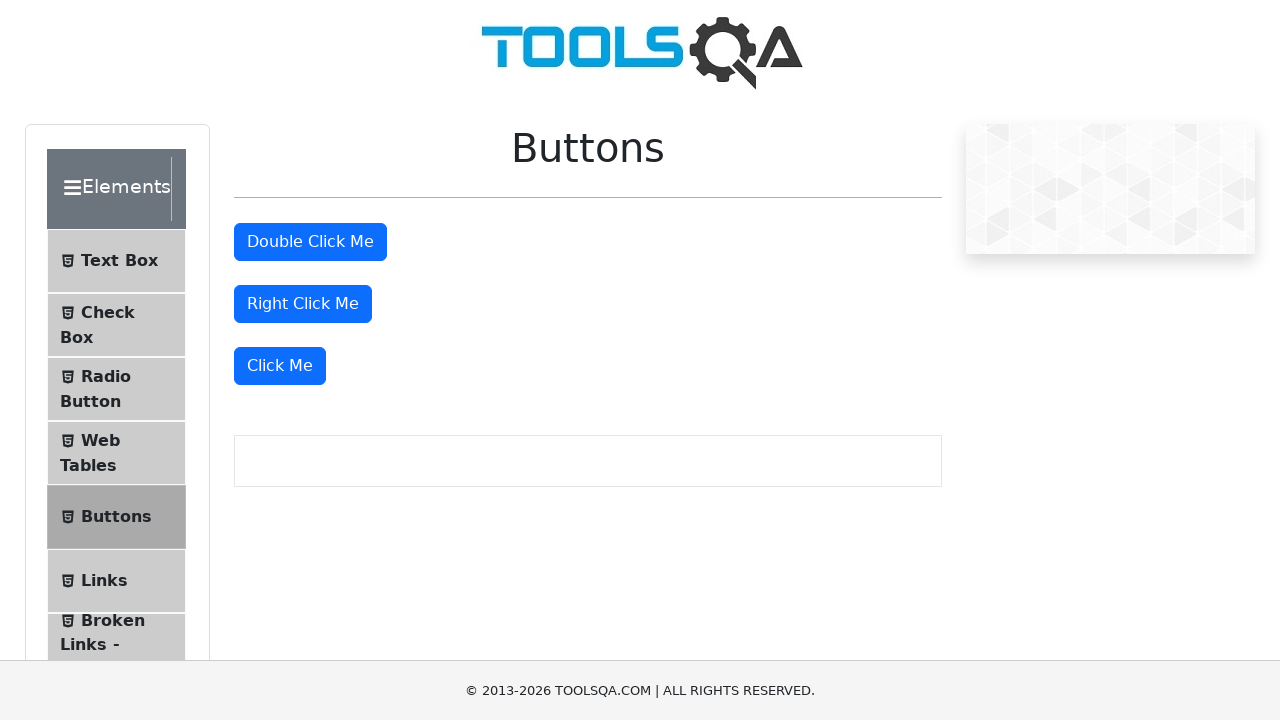

Single clicked the 'Click Me' button at (280, 366) on xpath=//button[text()='Click Me']
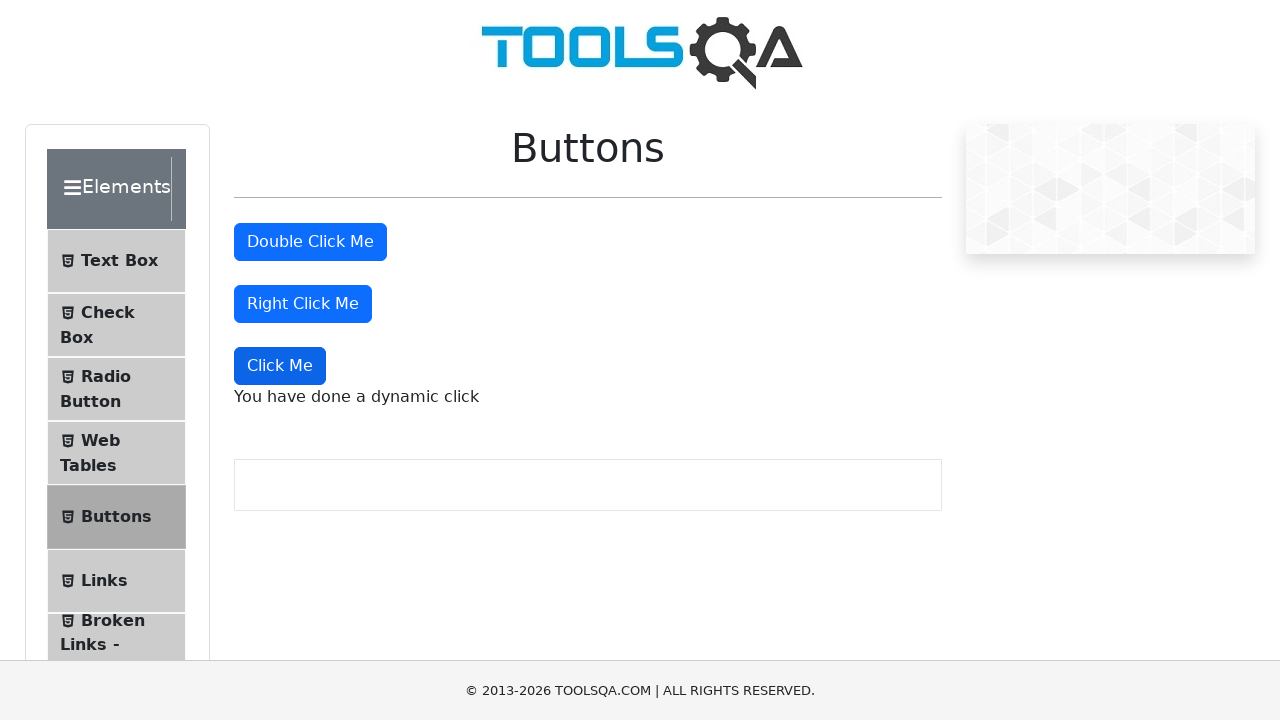

Double clicked the double click button at (310, 242) on xpath=//button[@id='doubleClickBtn']
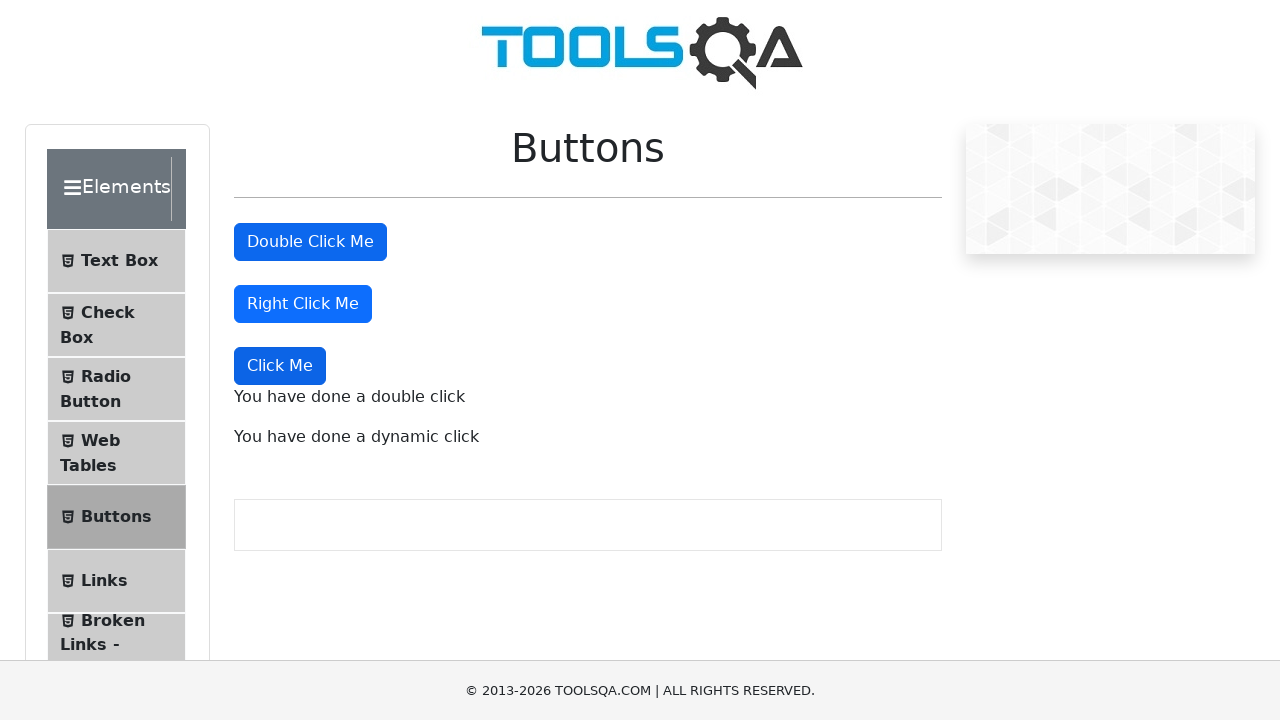

Right clicked the right click button at (303, 304) on //button[@id='rightClickBtn']
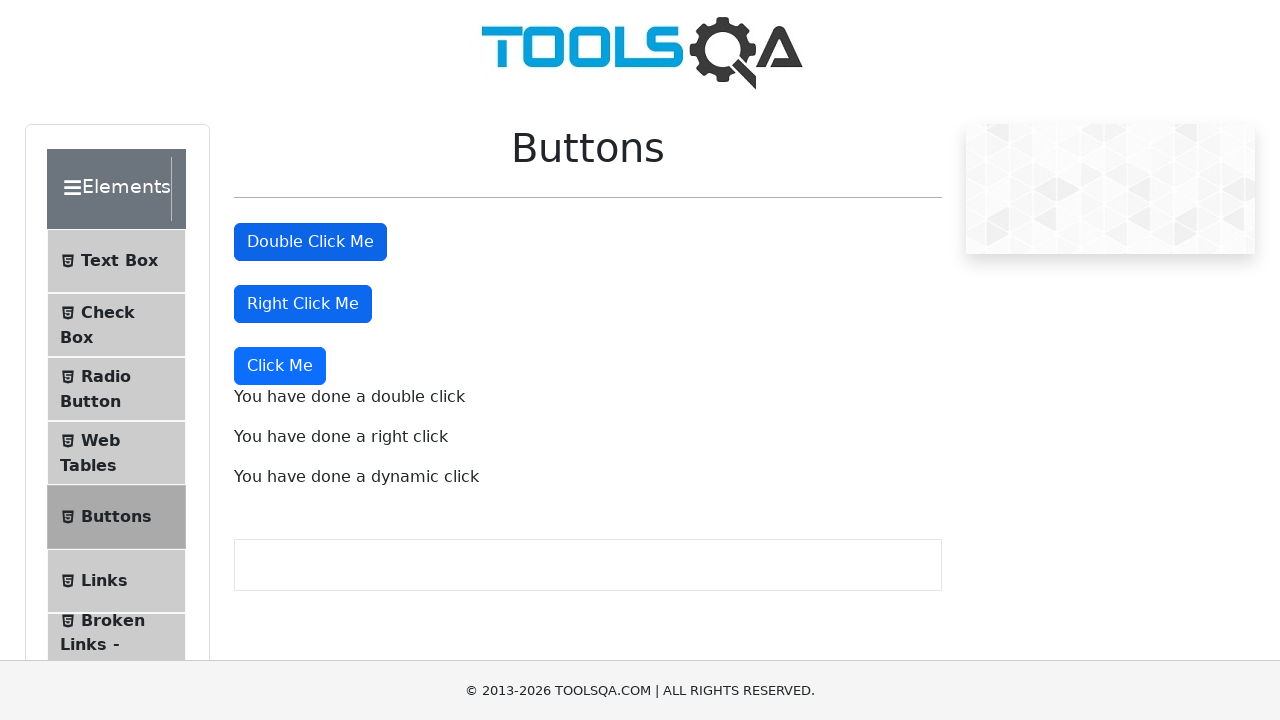

Right clicked the 'Click Me' button at (280, 366) on //button[text()='Click Me']
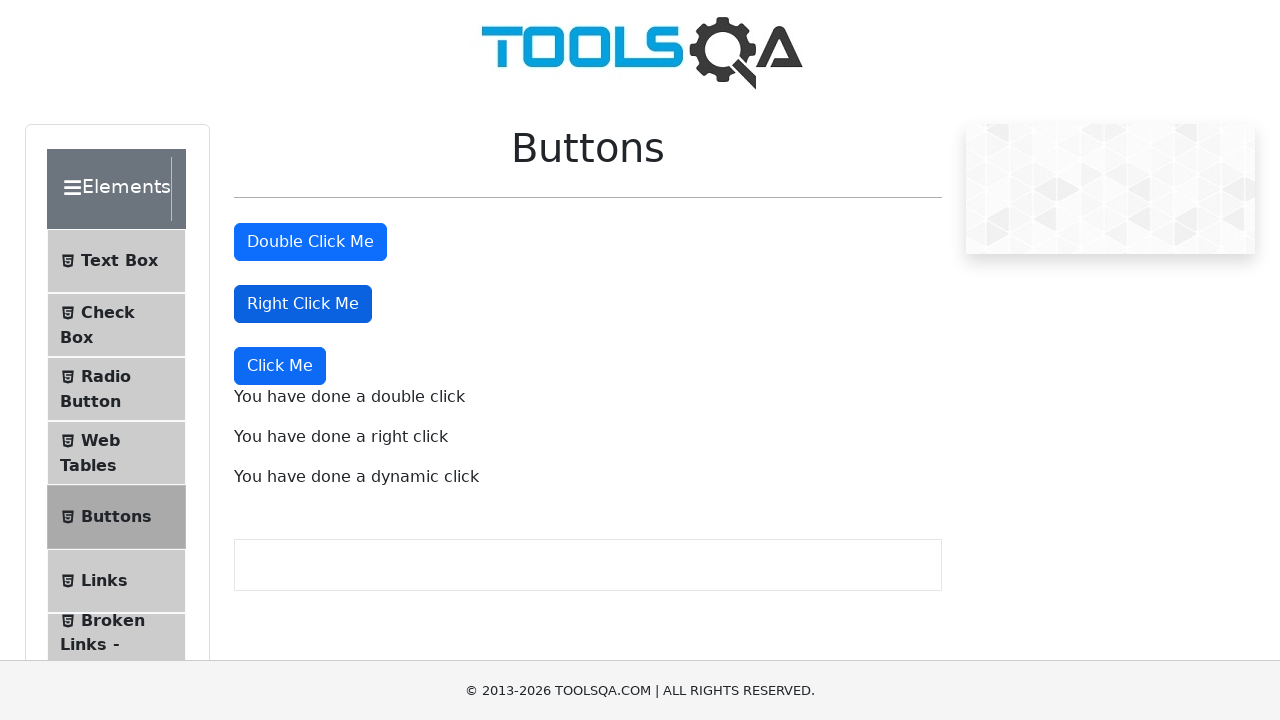

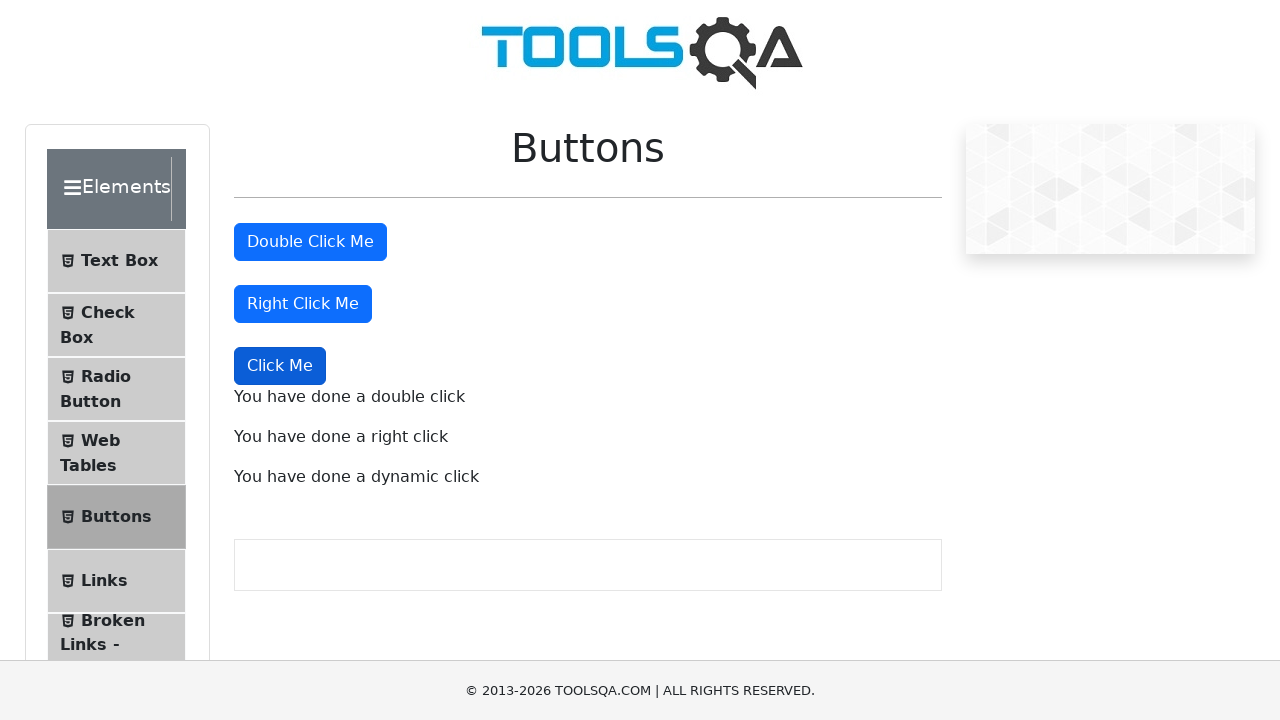